Tests interaction with SVG chart elements on an EMI calculator website by hovering over bar chart rectangles to trigger tooltip displays

Starting URL: https://emicalculator.net/

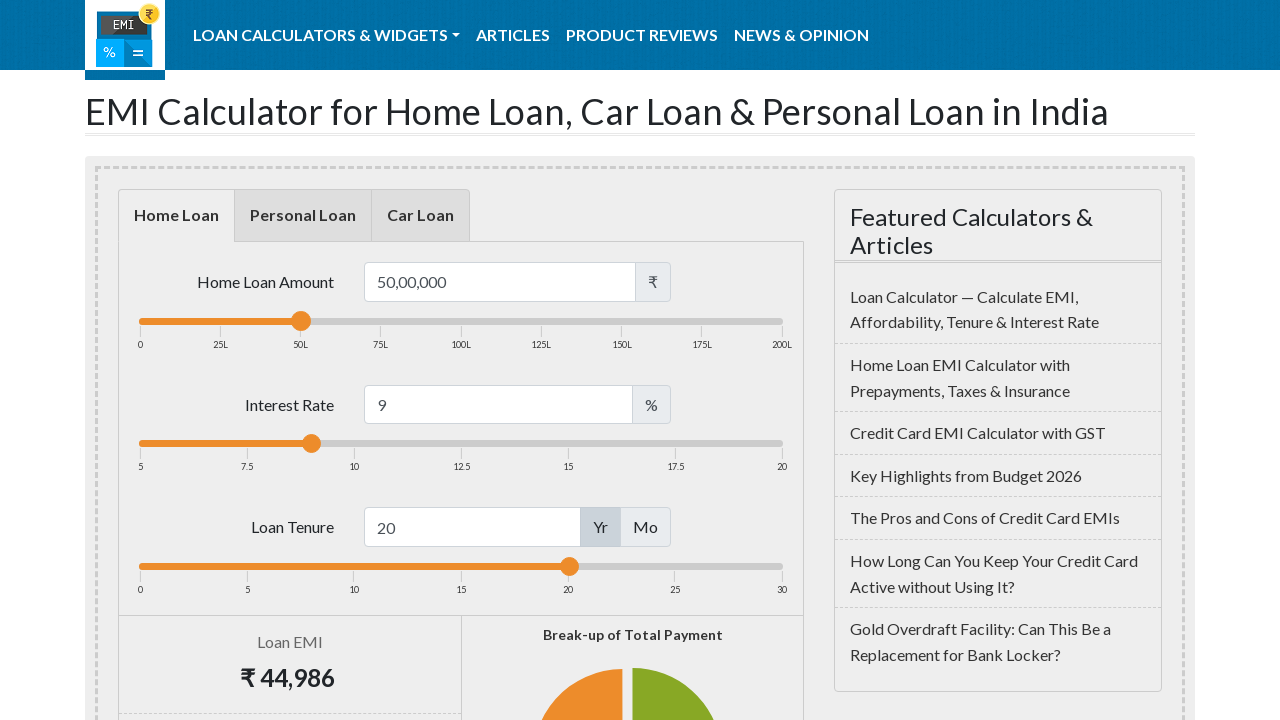

Waited 3 seconds for page to fully load
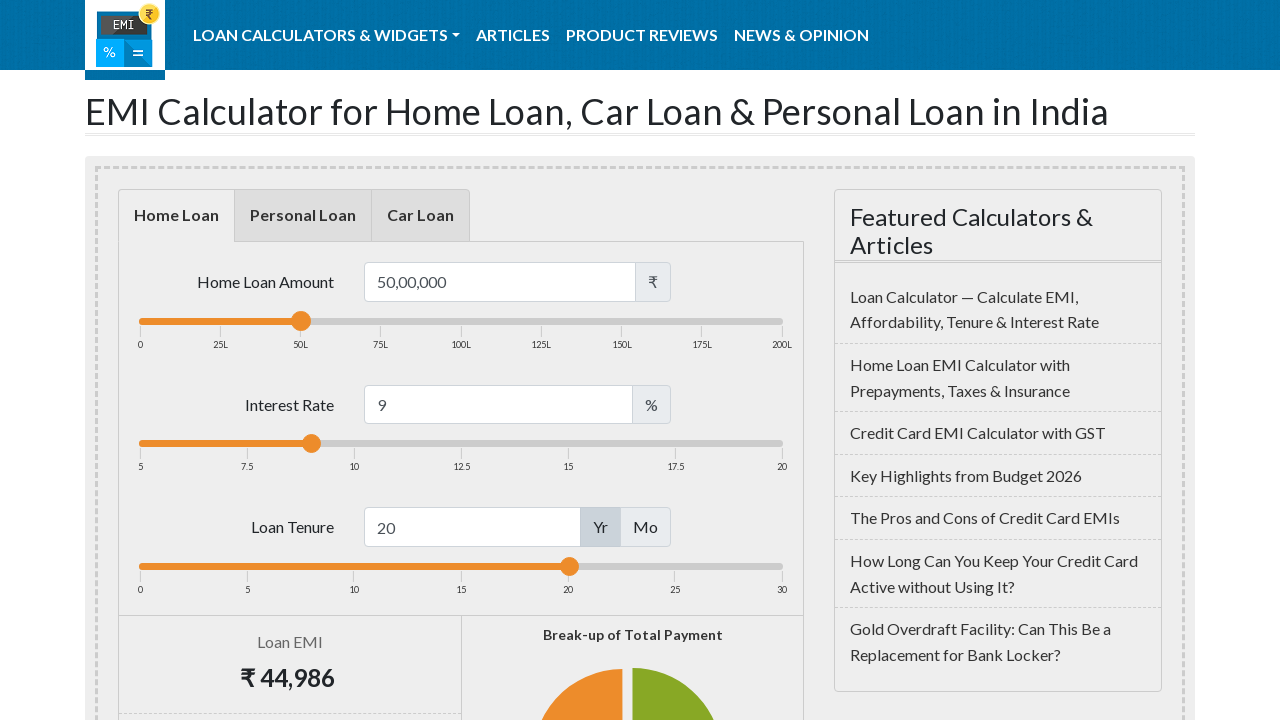

SVG chart with highcharts-series-group loaded
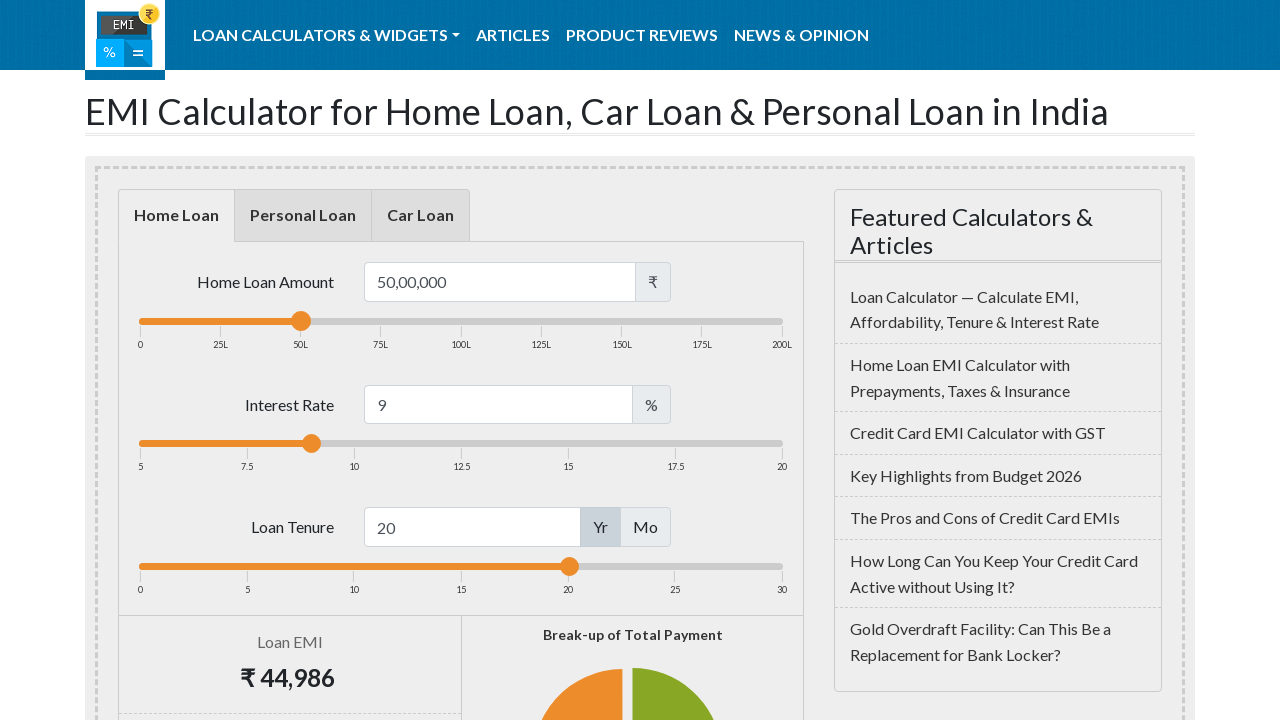

Located all bar chart rectangle elements (42 total found)
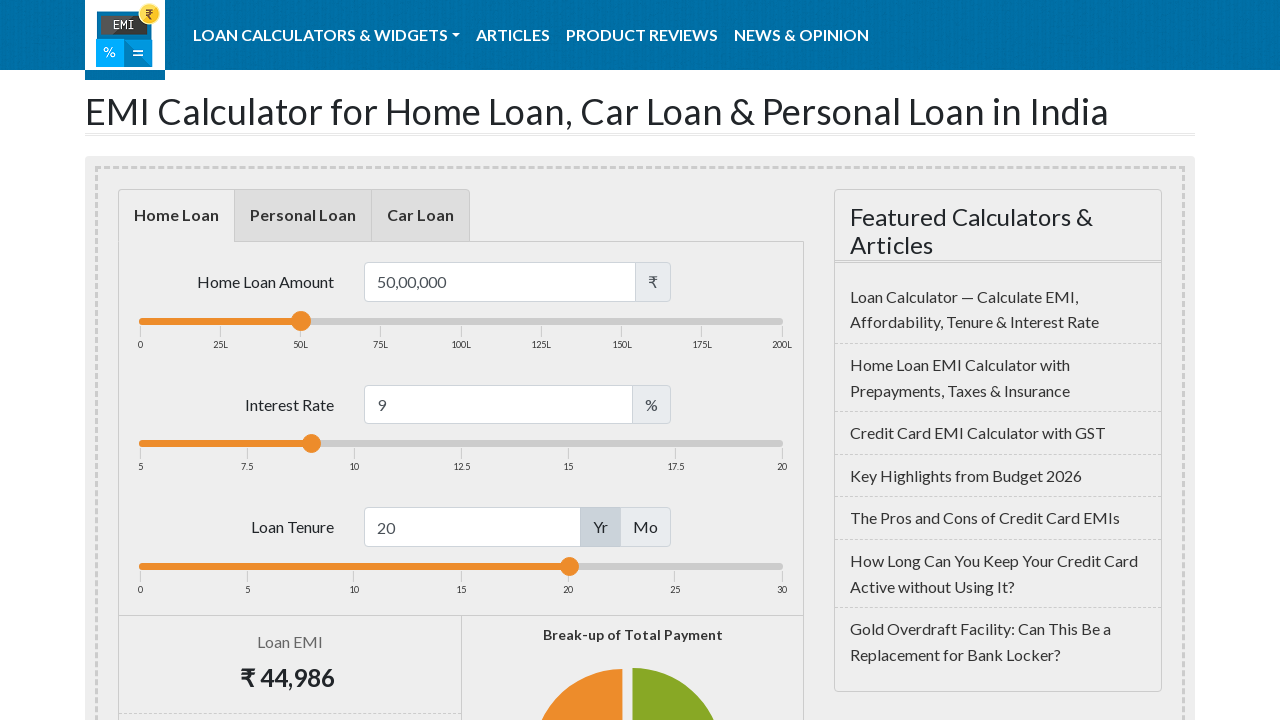

Hovered over bar 1 to trigger tooltip at (244, 361) on xpath=//*[local-name()='svg']//*[name()='g' and @class='highcharts-series-group'
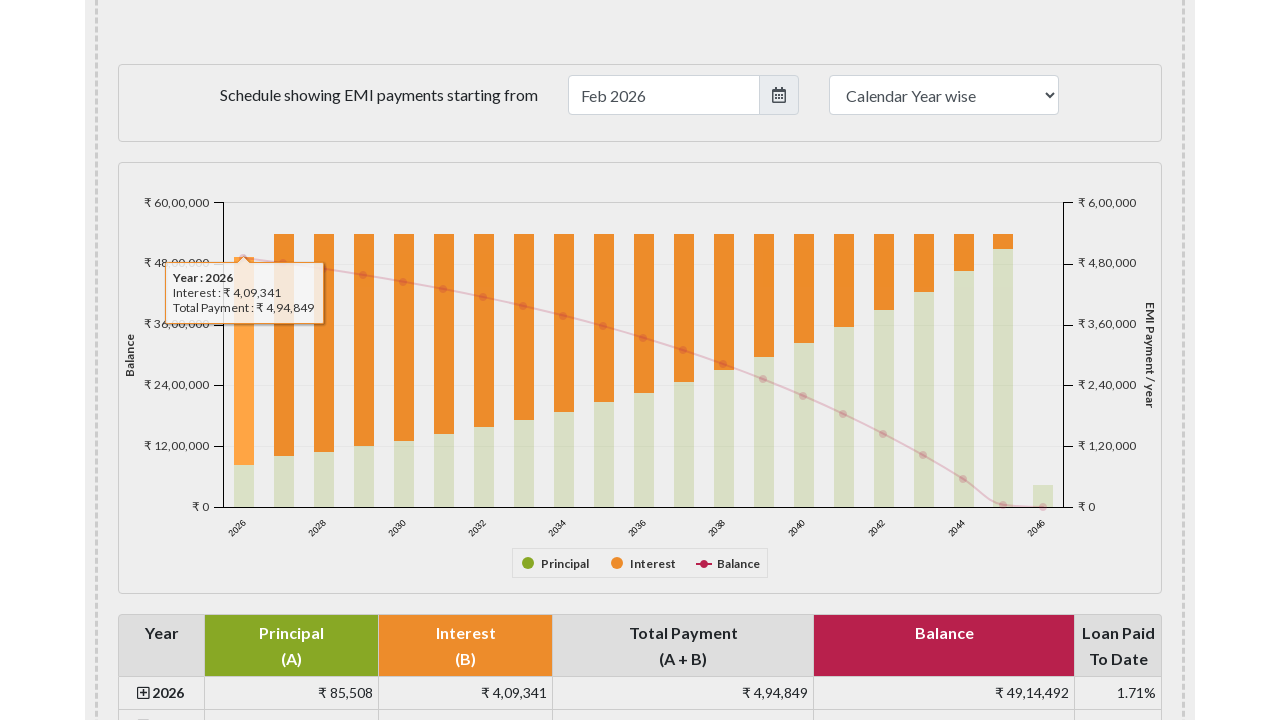

Tooltip appeared for bar 1
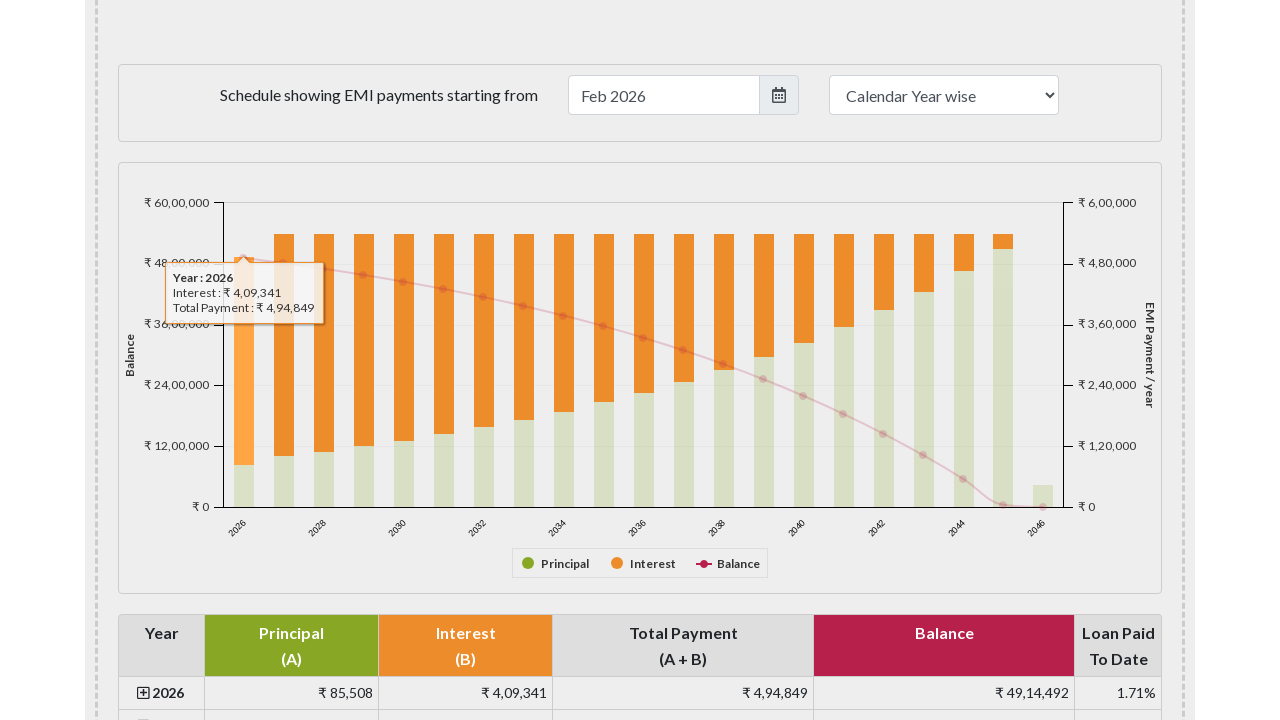

Hovered over bar 2 to trigger tooltip at (284, 345) on xpath=//*[local-name()='svg']//*[name()='g' and @class='highcharts-series-group'
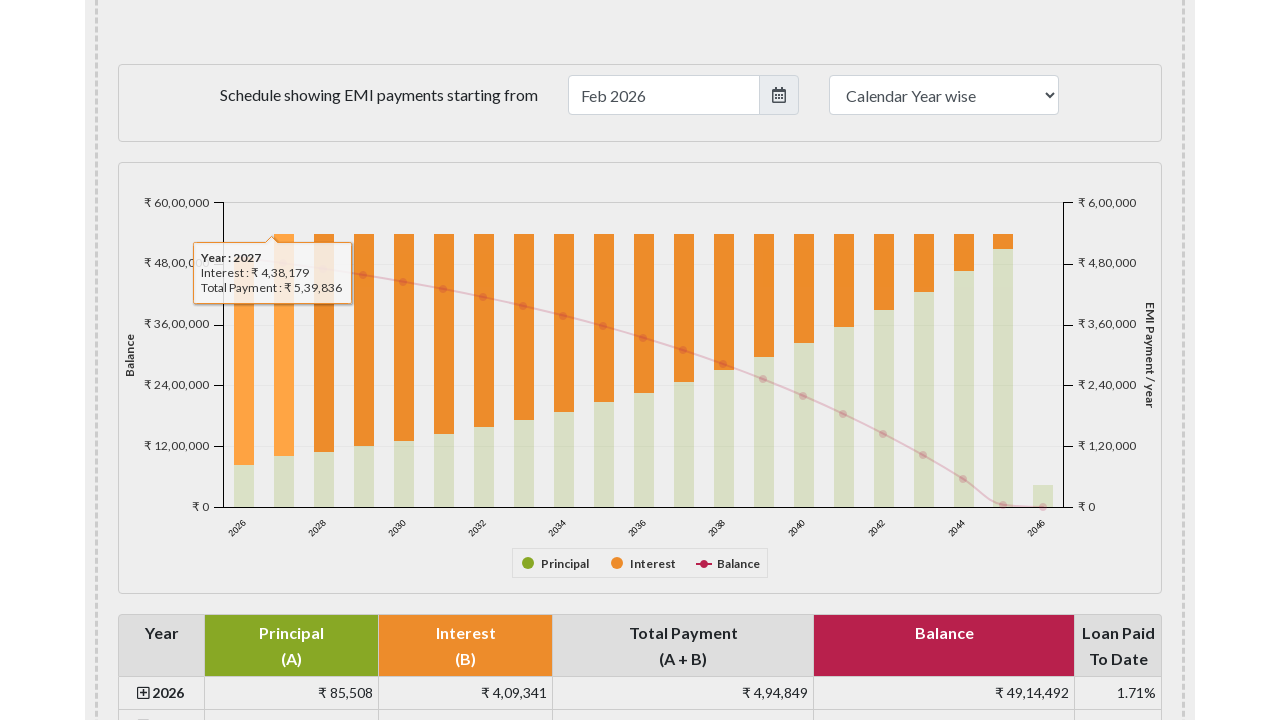

Tooltip appeared for bar 2
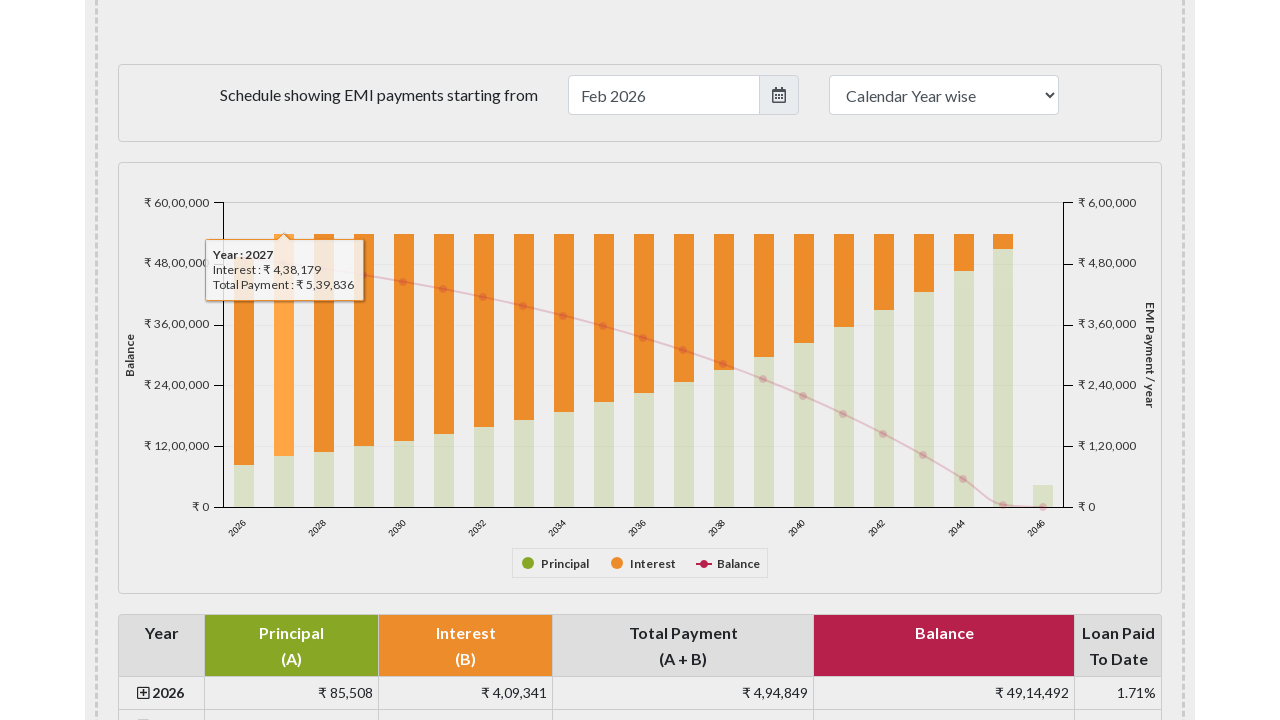

Hovered over bar 3 to trigger tooltip at (324, 343) on xpath=//*[local-name()='svg']//*[name()='g' and @class='highcharts-series-group'
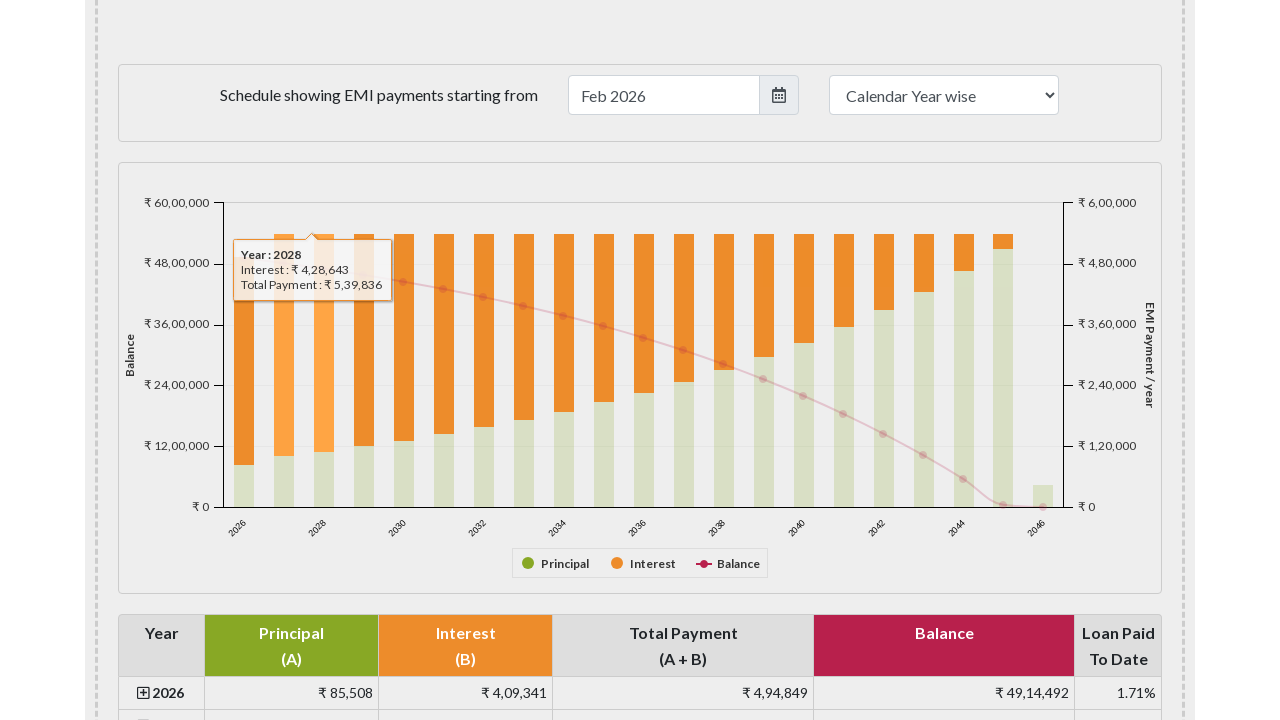

Tooltip appeared for bar 3
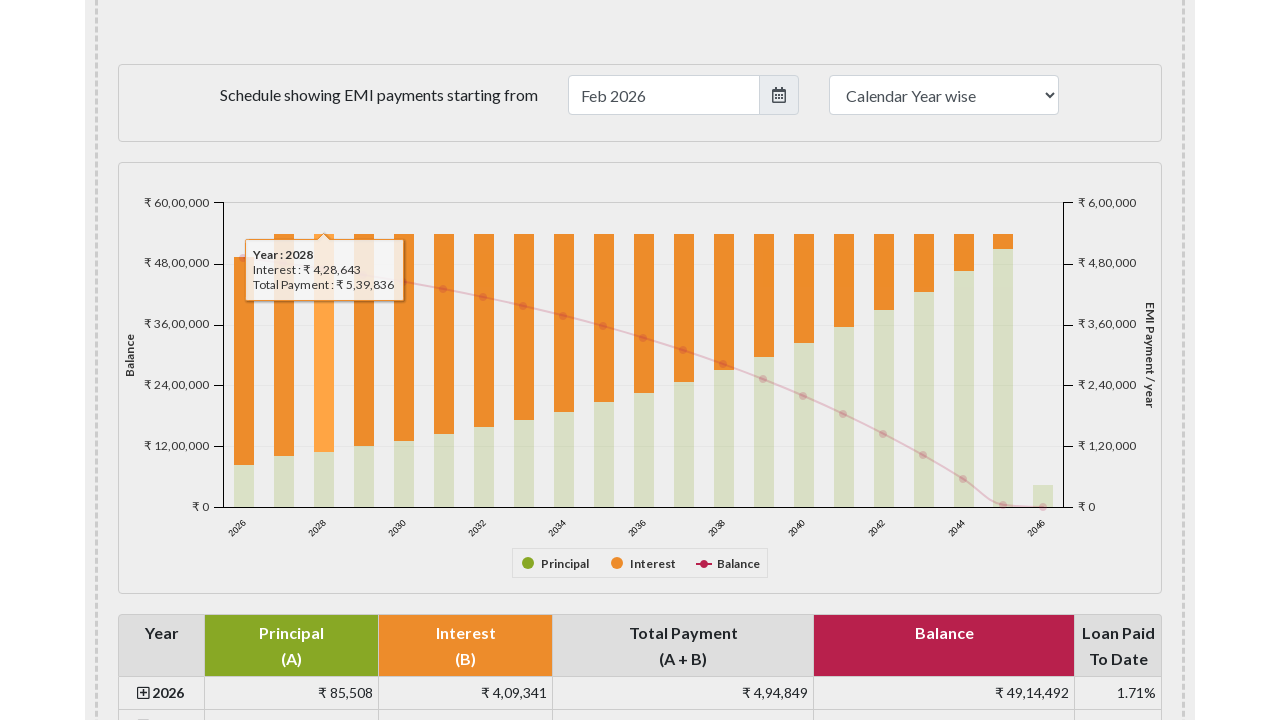

Hovered over bar 4 to trigger tooltip at (364, 340) on xpath=//*[local-name()='svg']//*[name()='g' and @class='highcharts-series-group'
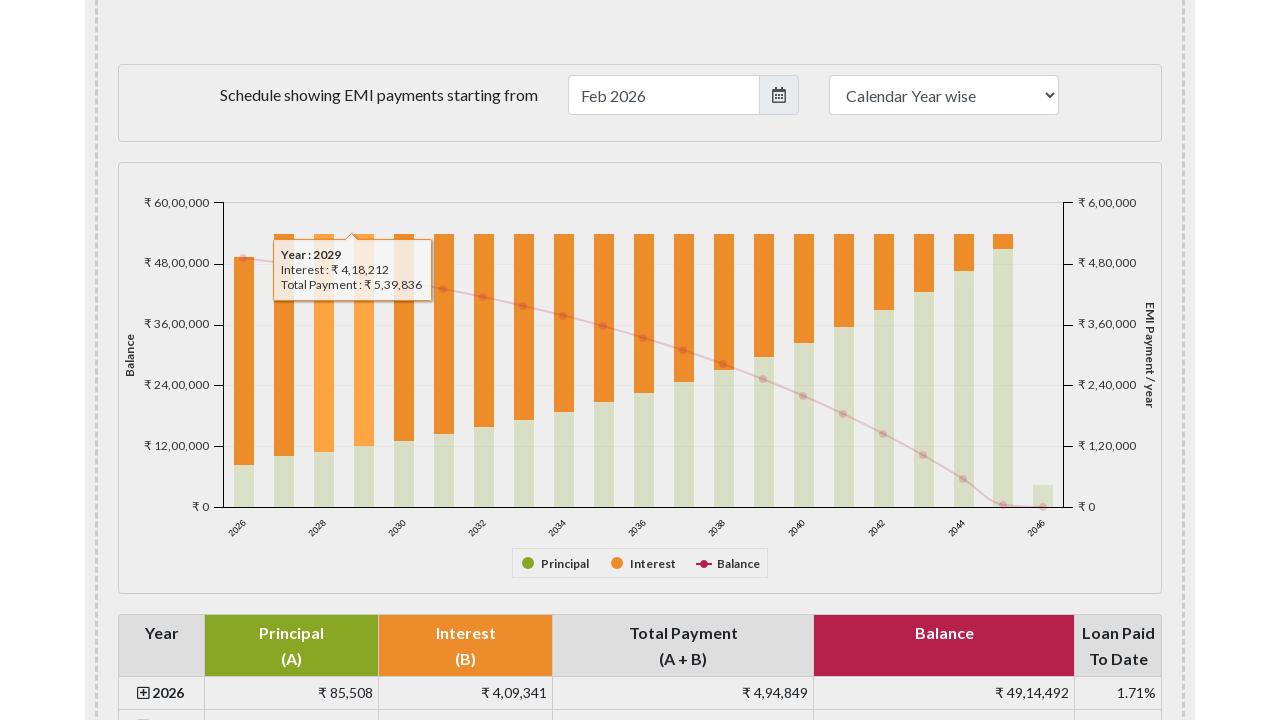

Tooltip appeared for bar 4
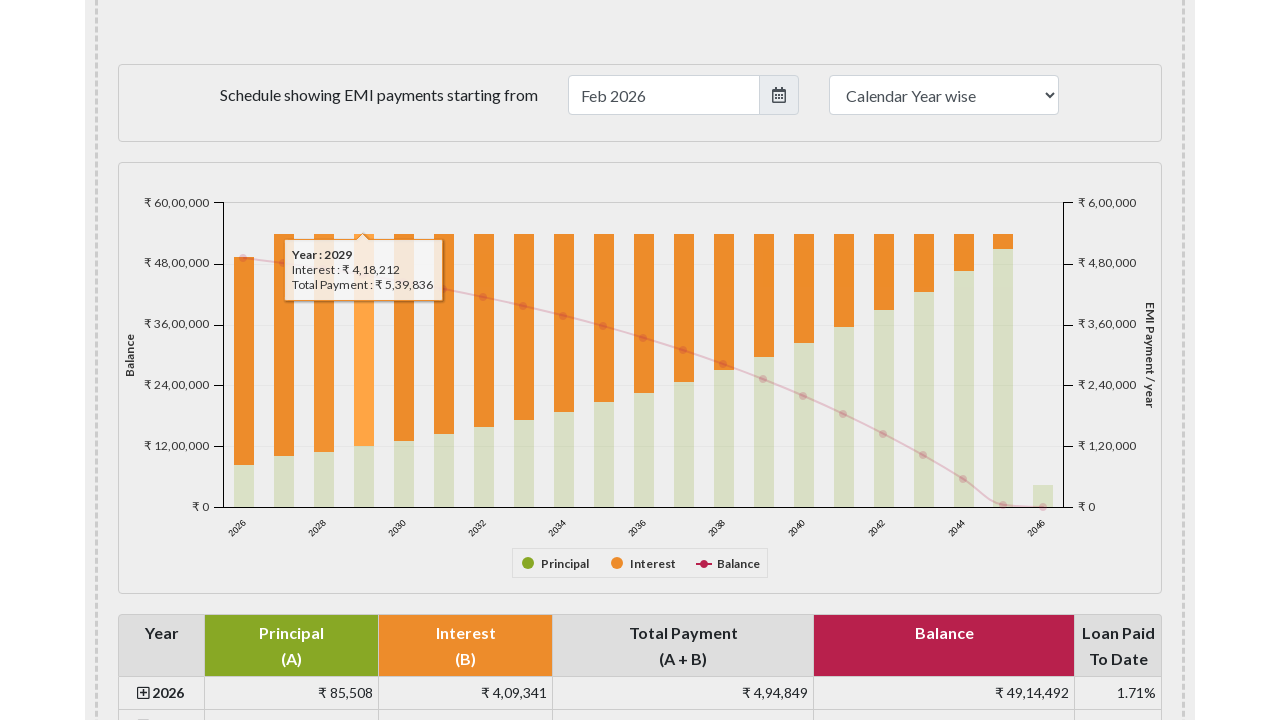

Hovered over bar 5 to trigger tooltip at (404, 337) on xpath=//*[local-name()='svg']//*[name()='g' and @class='highcharts-series-group'
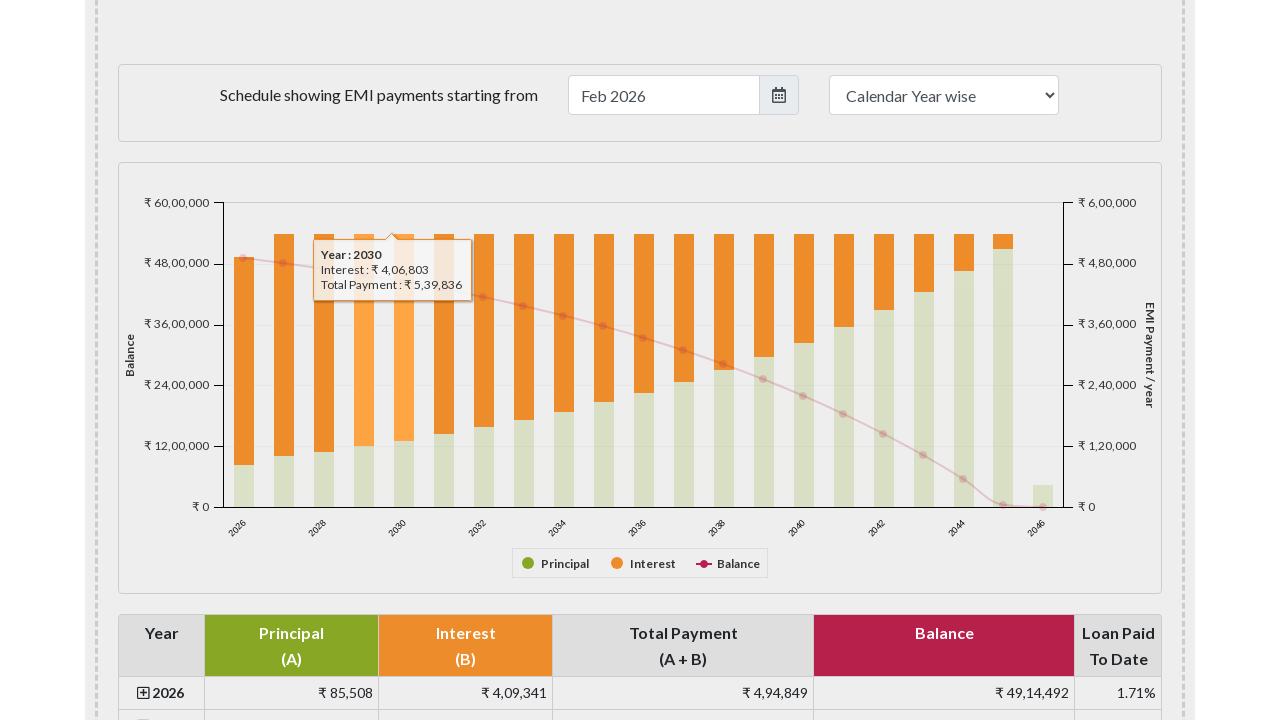

Tooltip appeared for bar 5
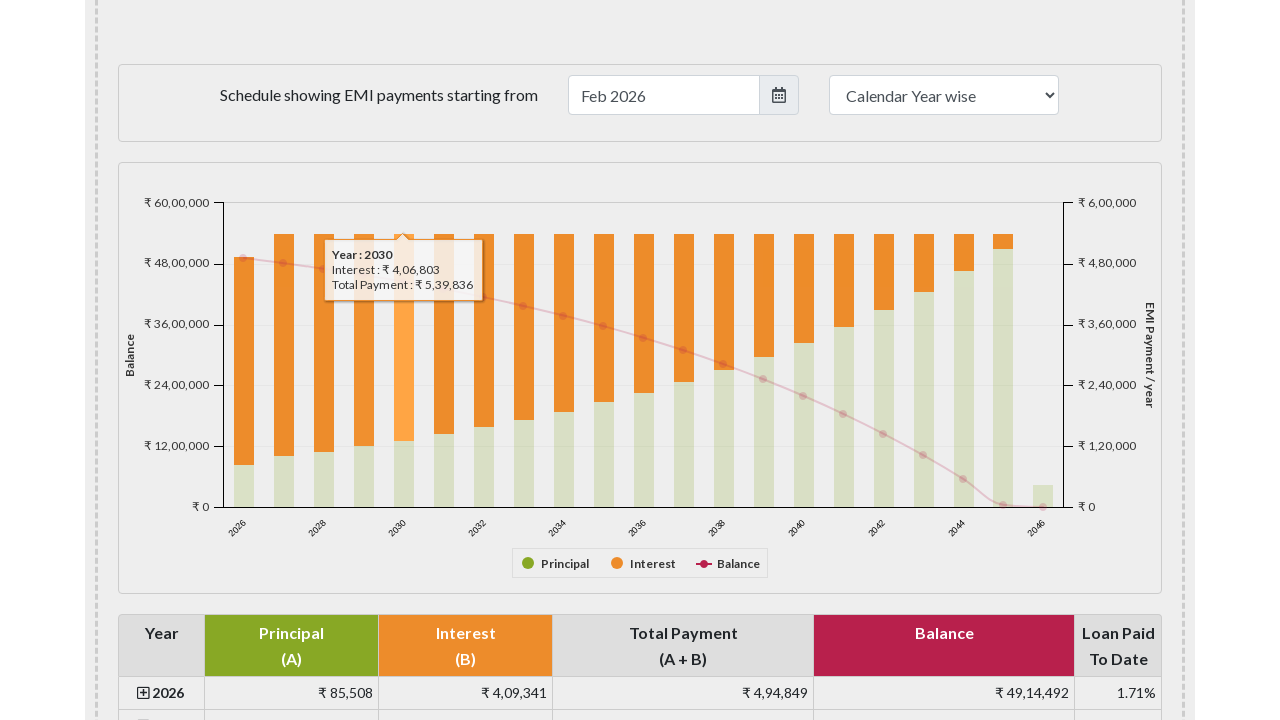

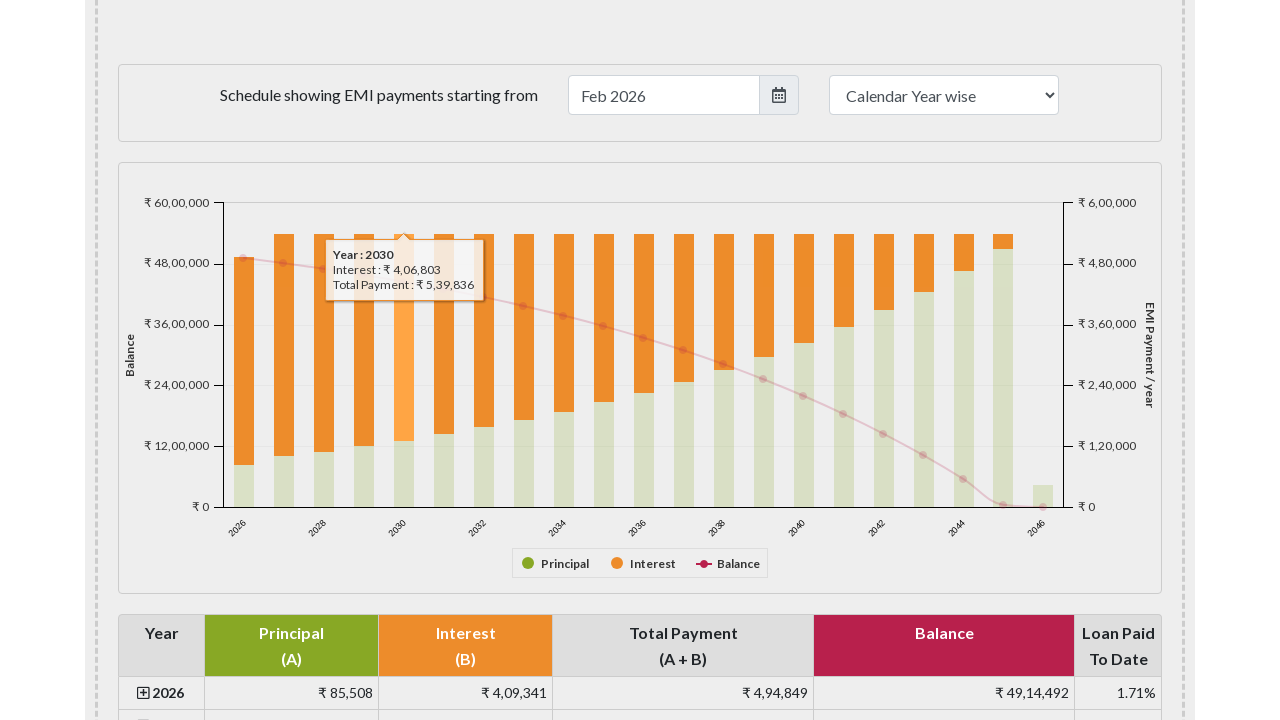